Tests window handle functionality by clicking a button that opens a new window and verifying multiple windows are present

Starting URL: https://www.hyrtutorials.com/p/window-handles-practice.html

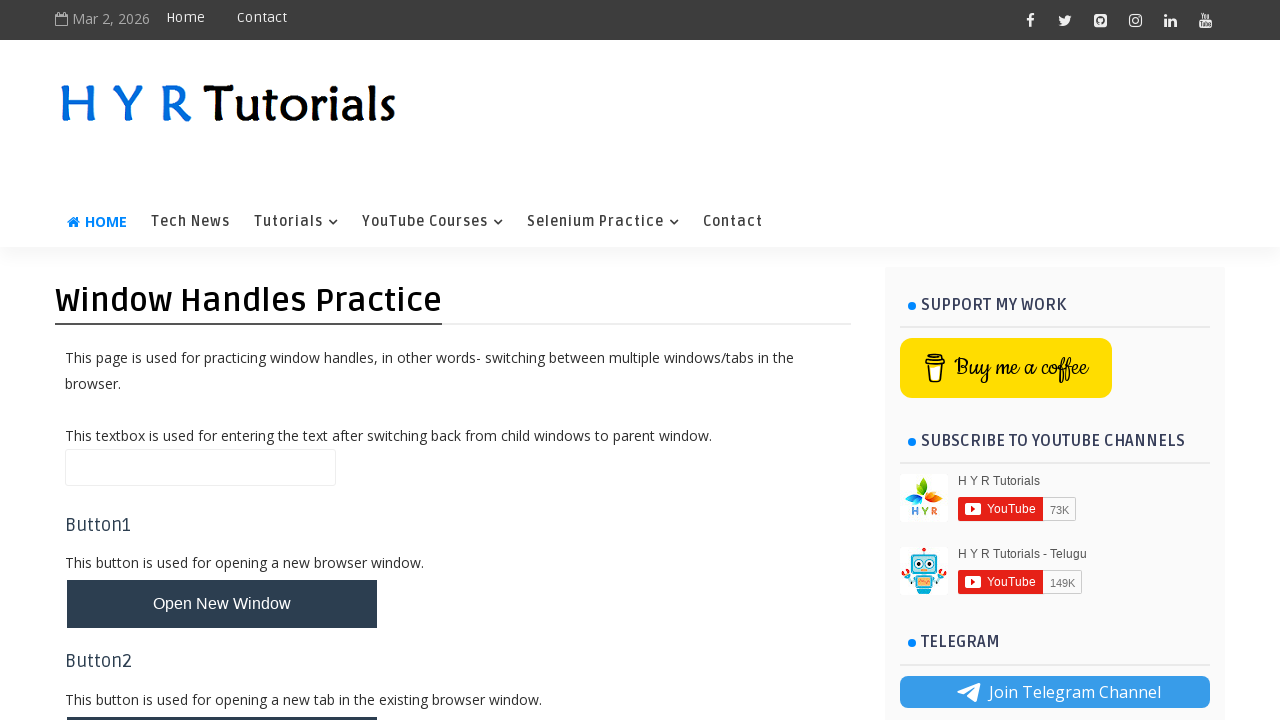

Clicked 'Open New Window' button at (222, 604) on #newWindowBtn
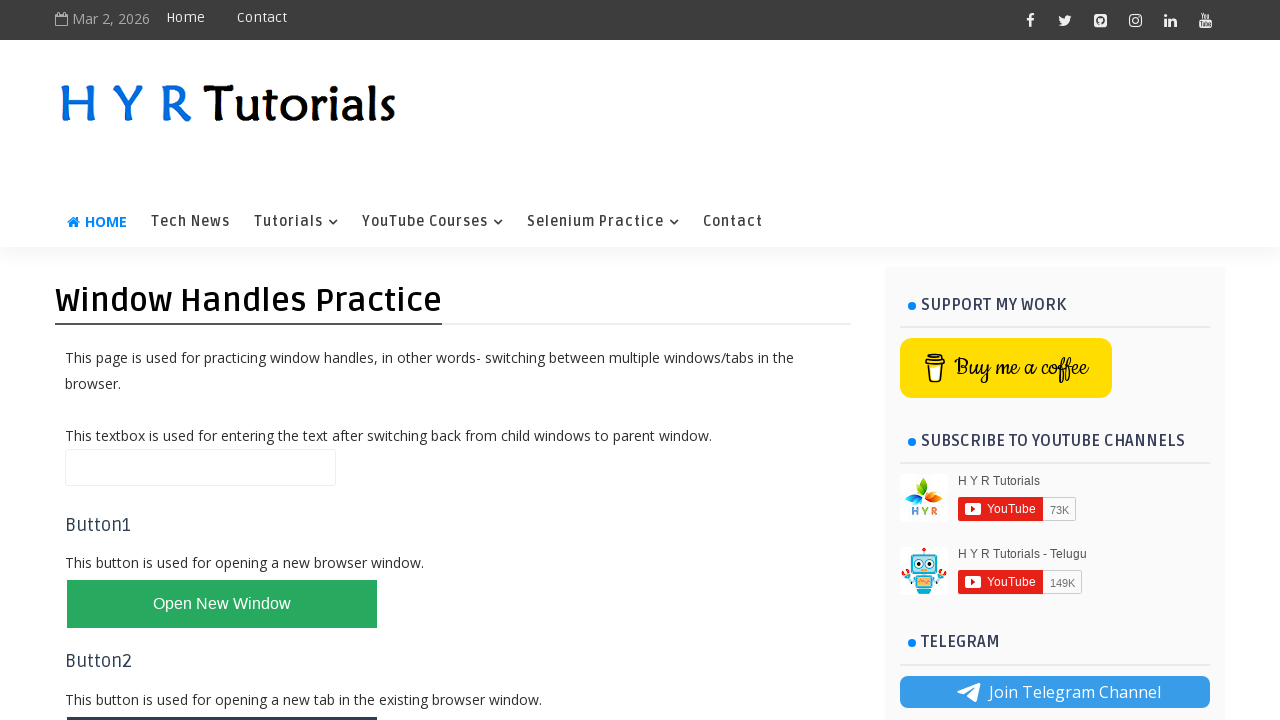

Waited 1000ms for new window to open
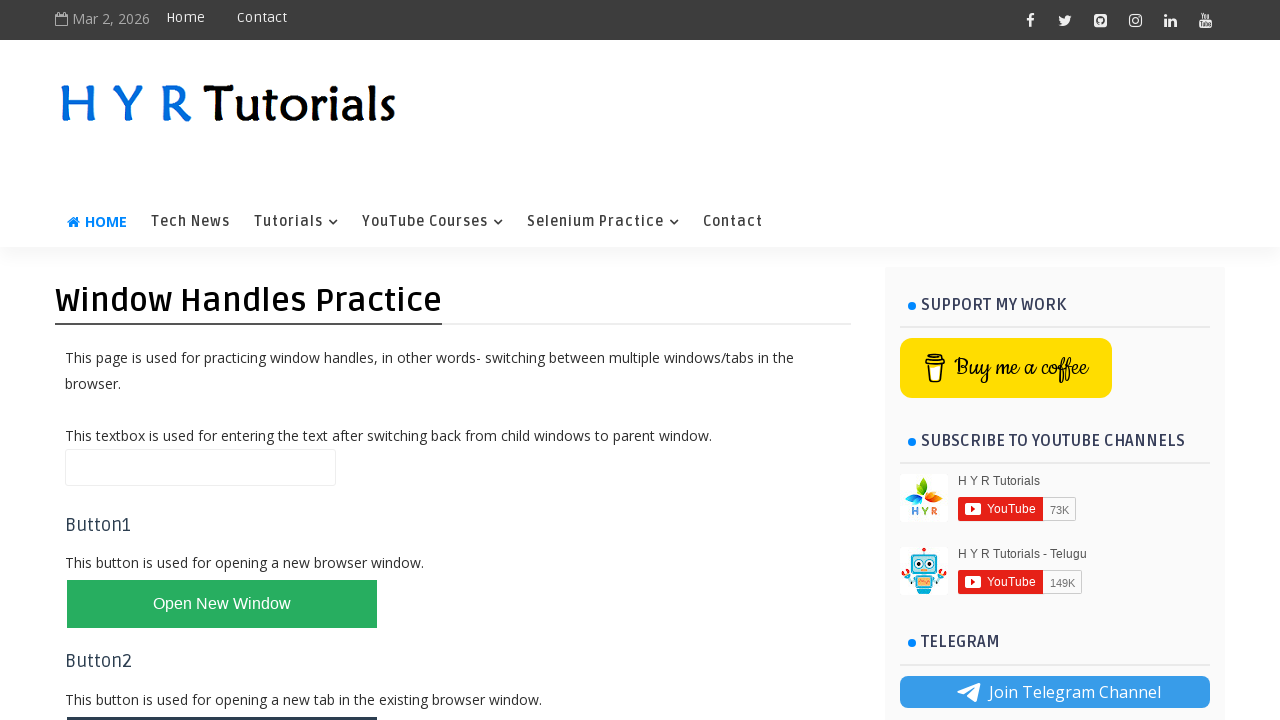

Retrieved all open pages/windows from context
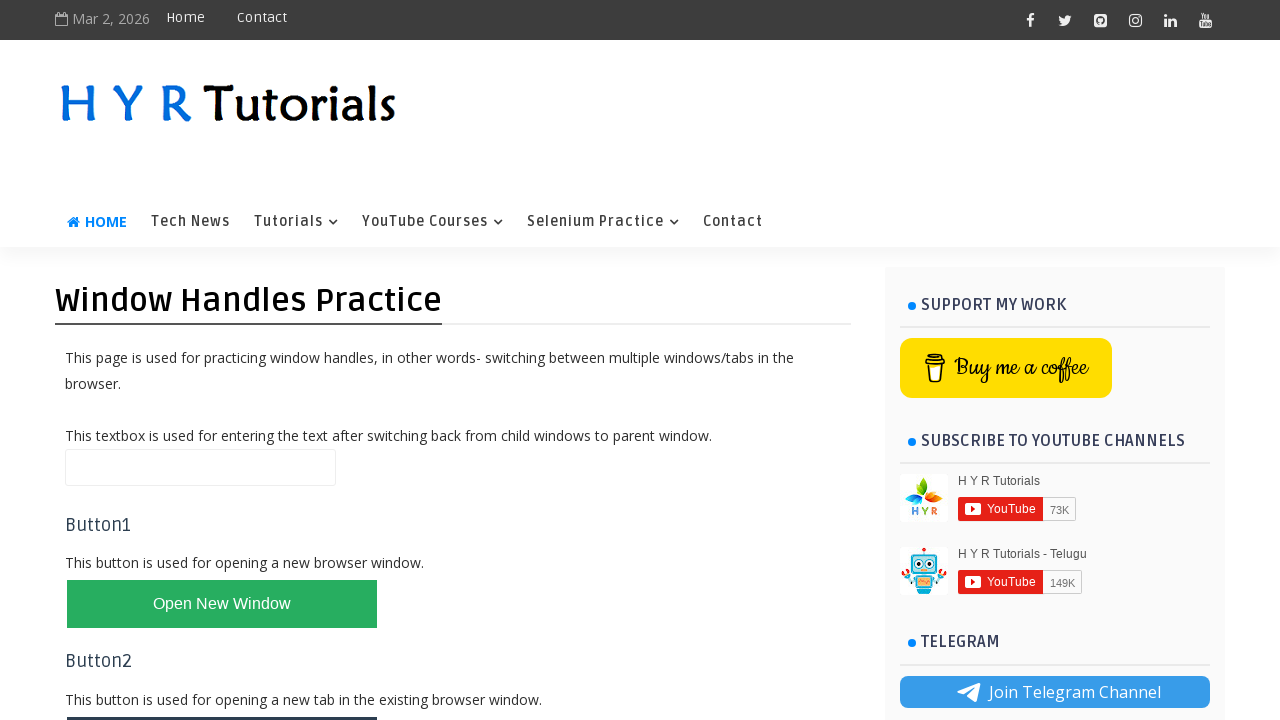

Verified multiple windows are open: 2 windows found
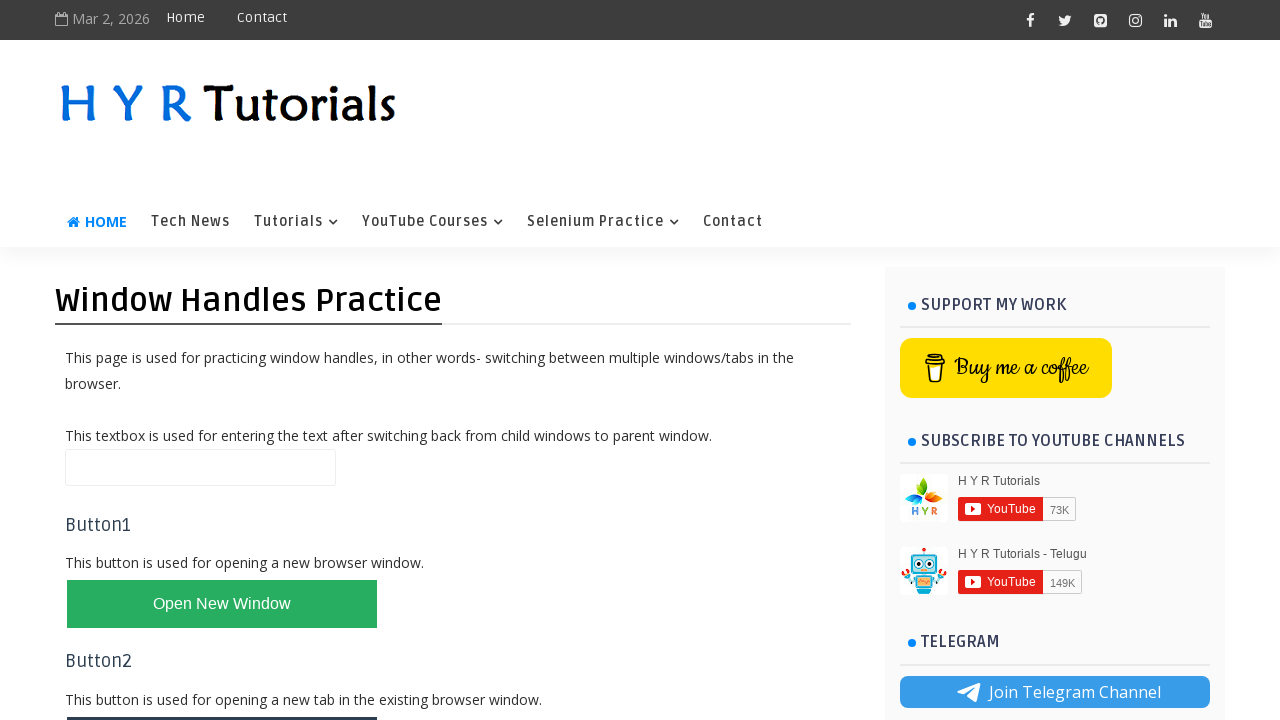

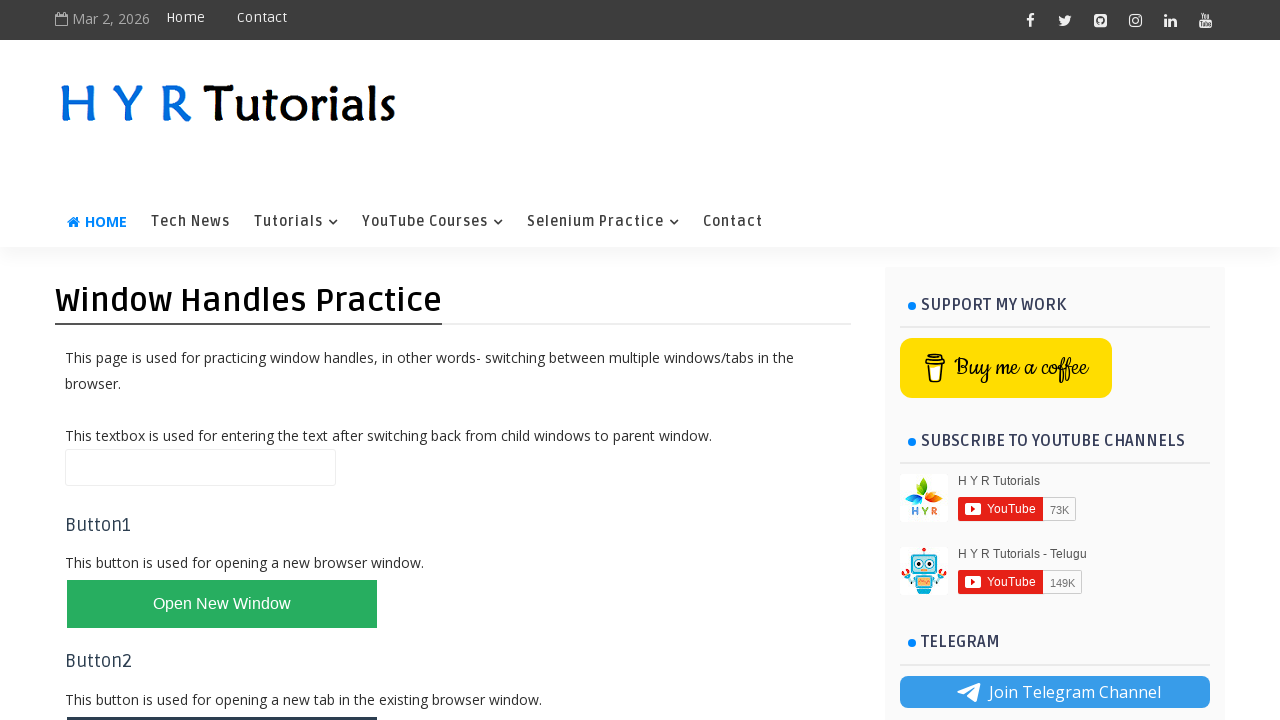